Tests add/remove elements functionality by adding 5 elements and then removing 3 of them.

Starting URL: https://the-internet.herokuapp.com/

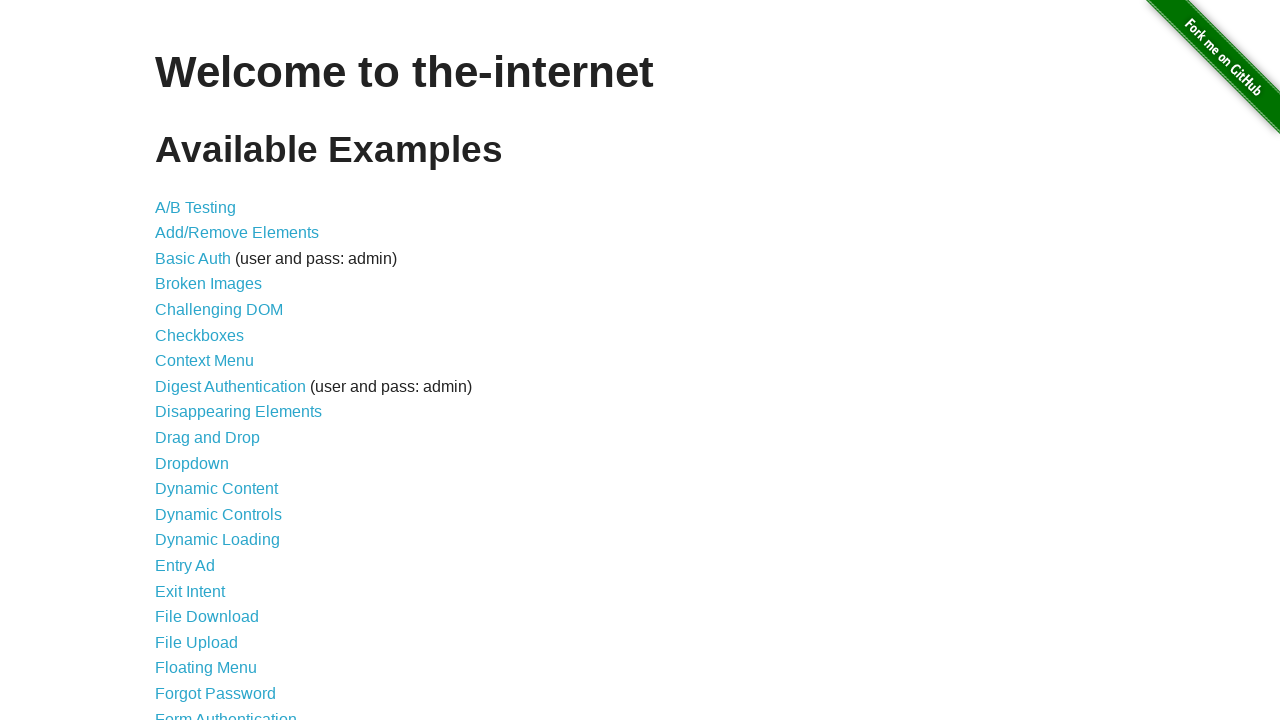

Clicked on add/remove elements link at (237, 233) on xpath=//a[@href='/add_remove_elements/']
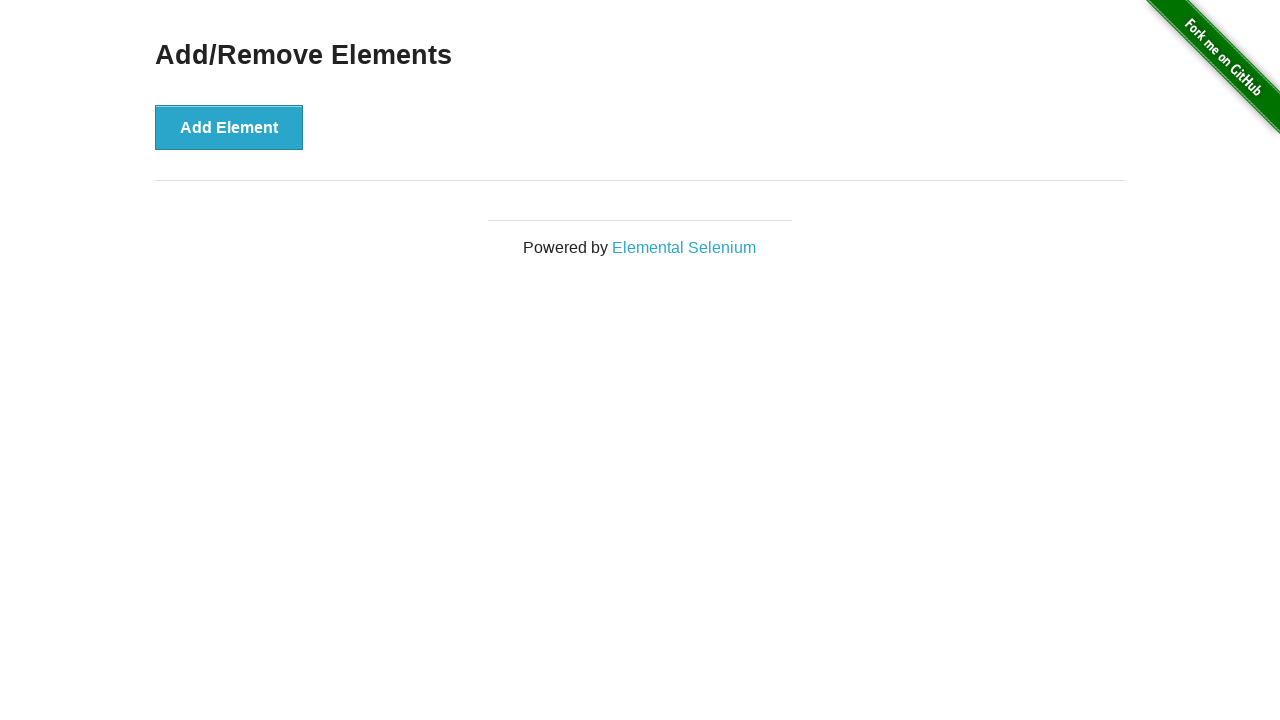

Add button loaded and is visible
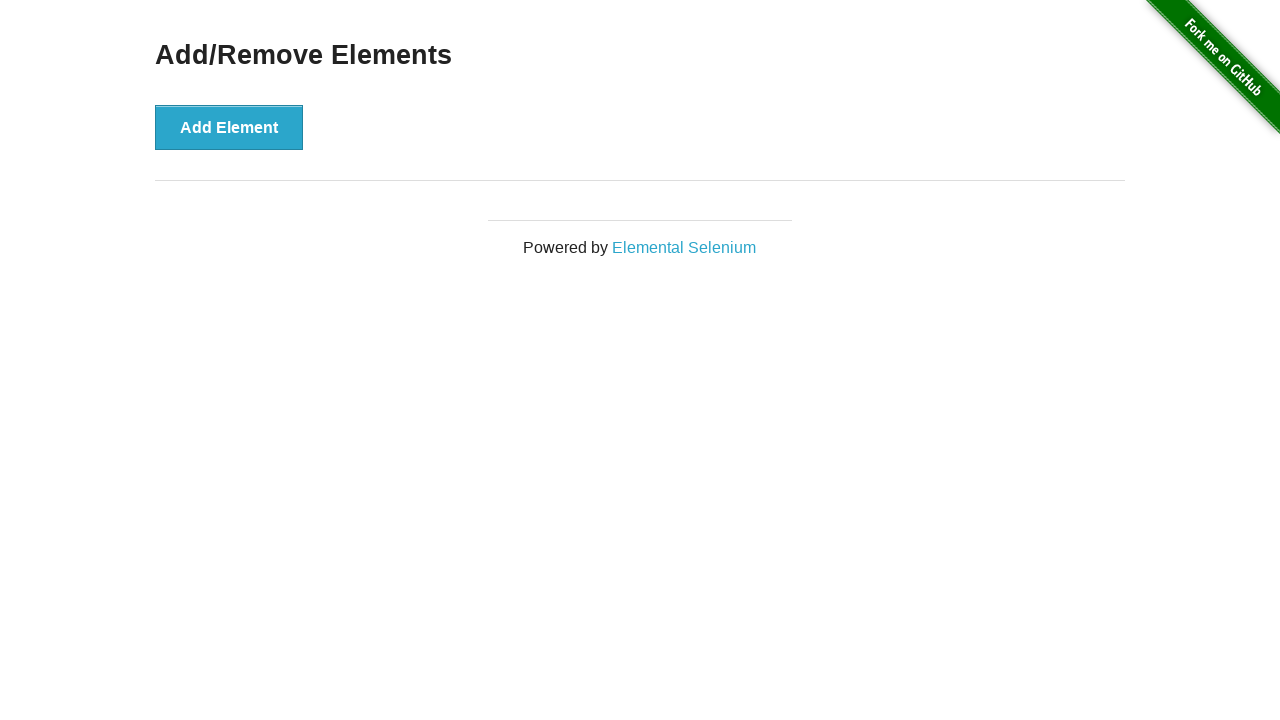

Clicked add button to create element 1 of 5 at (229, 127) on xpath=//button[@onclick='addElement()']
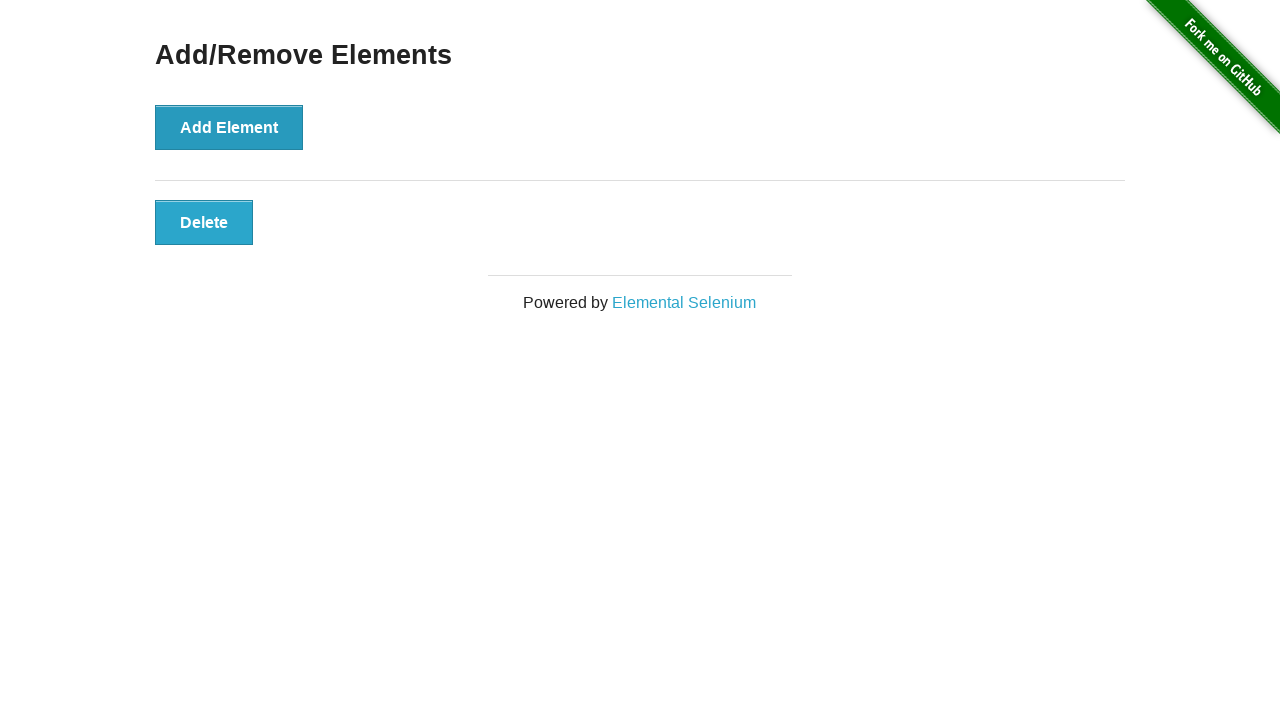

Clicked add button to create element 2 of 5 at (229, 127) on xpath=//button[@onclick='addElement()']
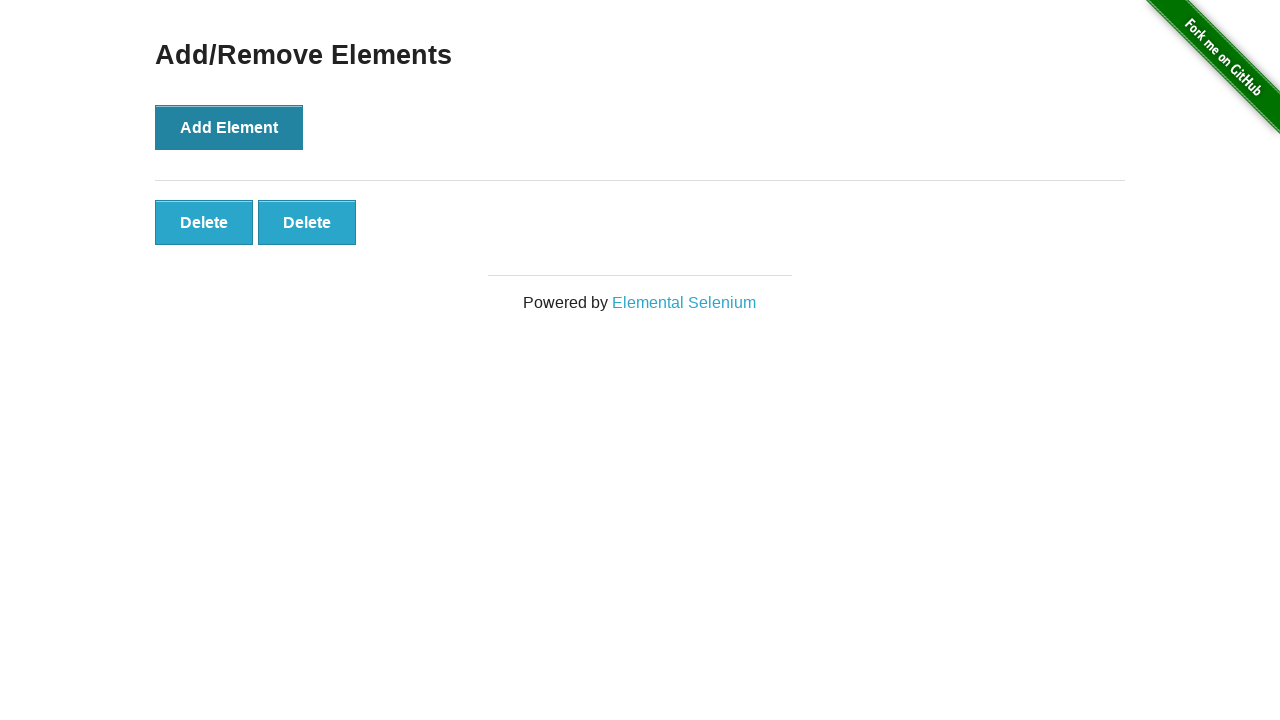

Clicked add button to create element 3 of 5 at (229, 127) on xpath=//button[@onclick='addElement()']
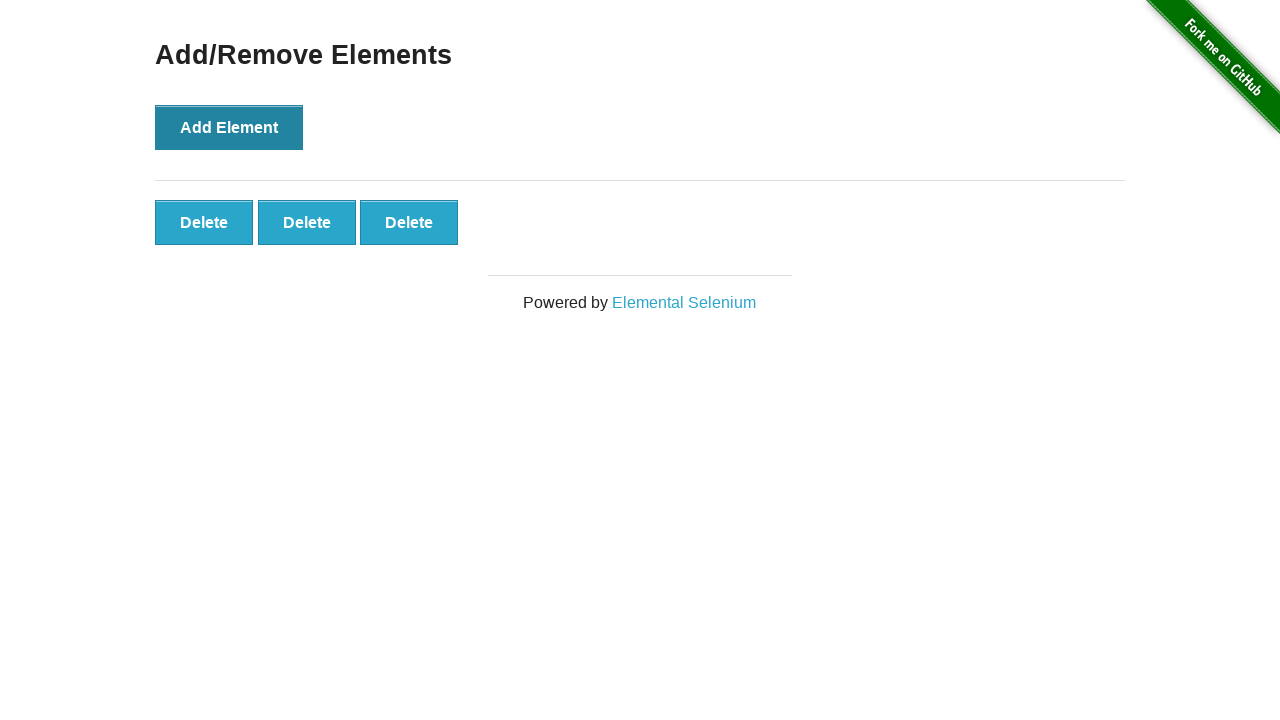

Clicked add button to create element 4 of 5 at (229, 127) on xpath=//button[@onclick='addElement()']
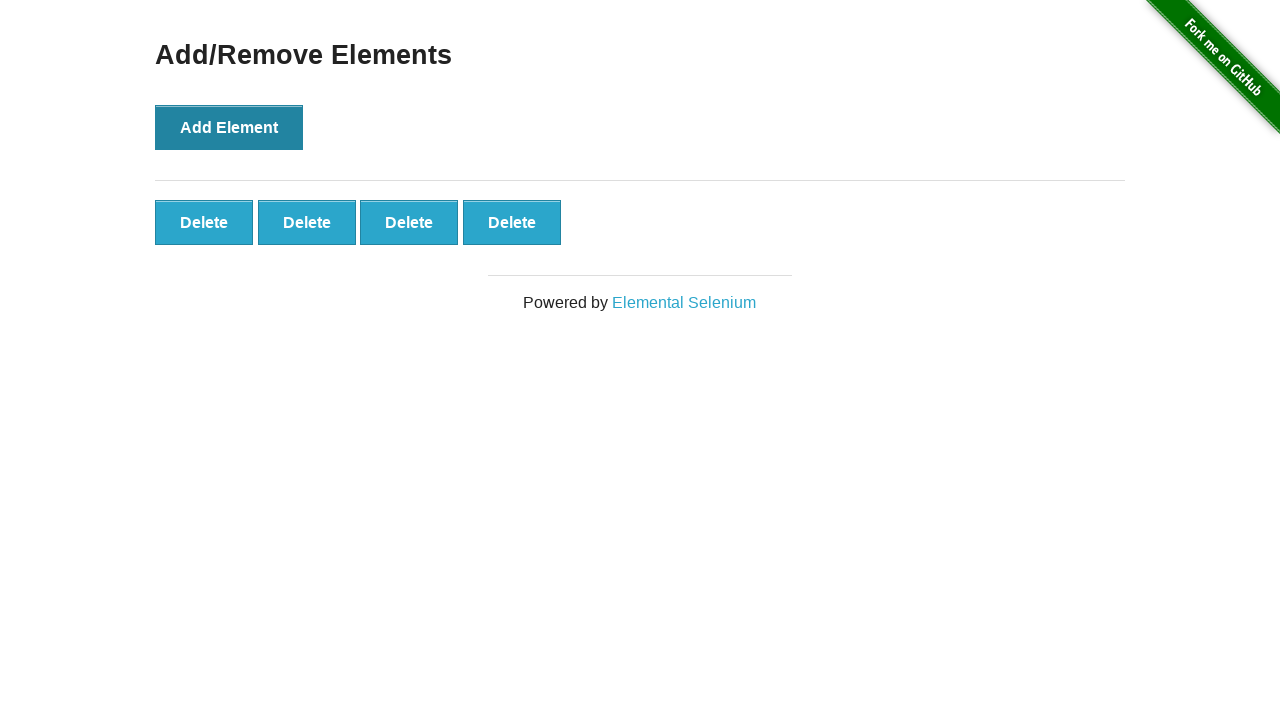

Clicked add button to create element 5 of 5 at (229, 127) on xpath=//button[@onclick='addElement()']
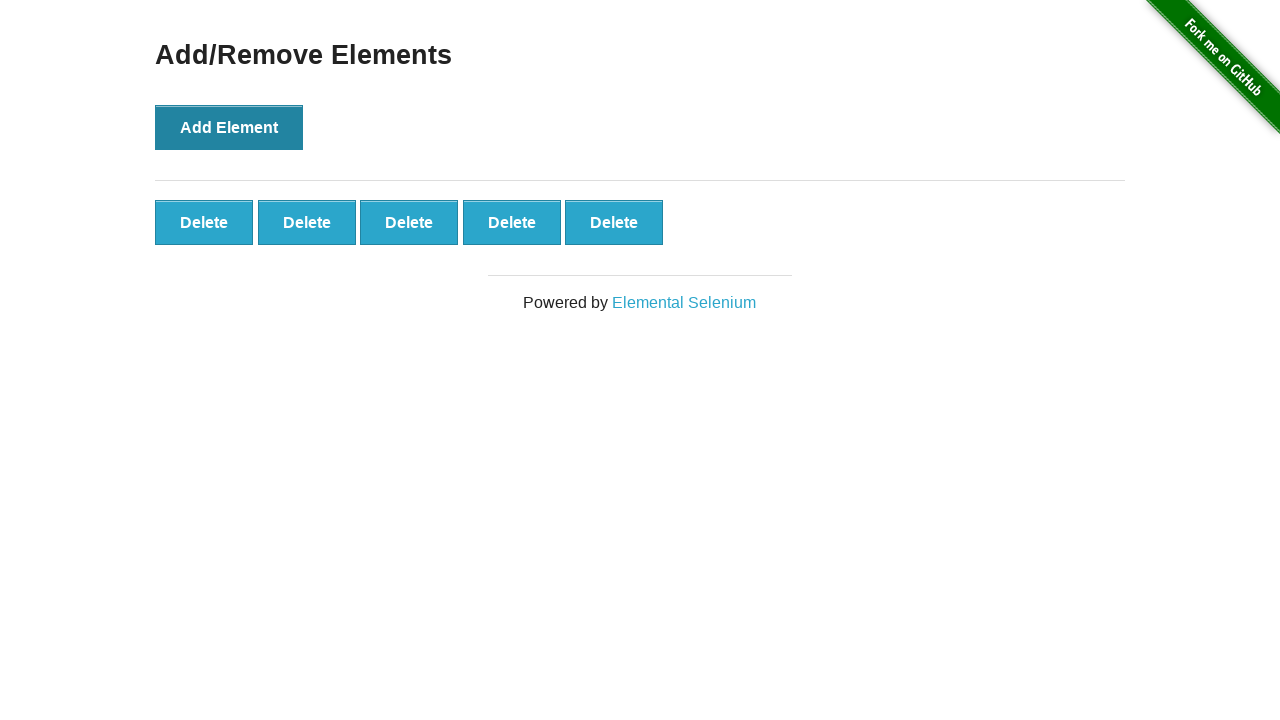

Removed element 1 of 3 (first element)
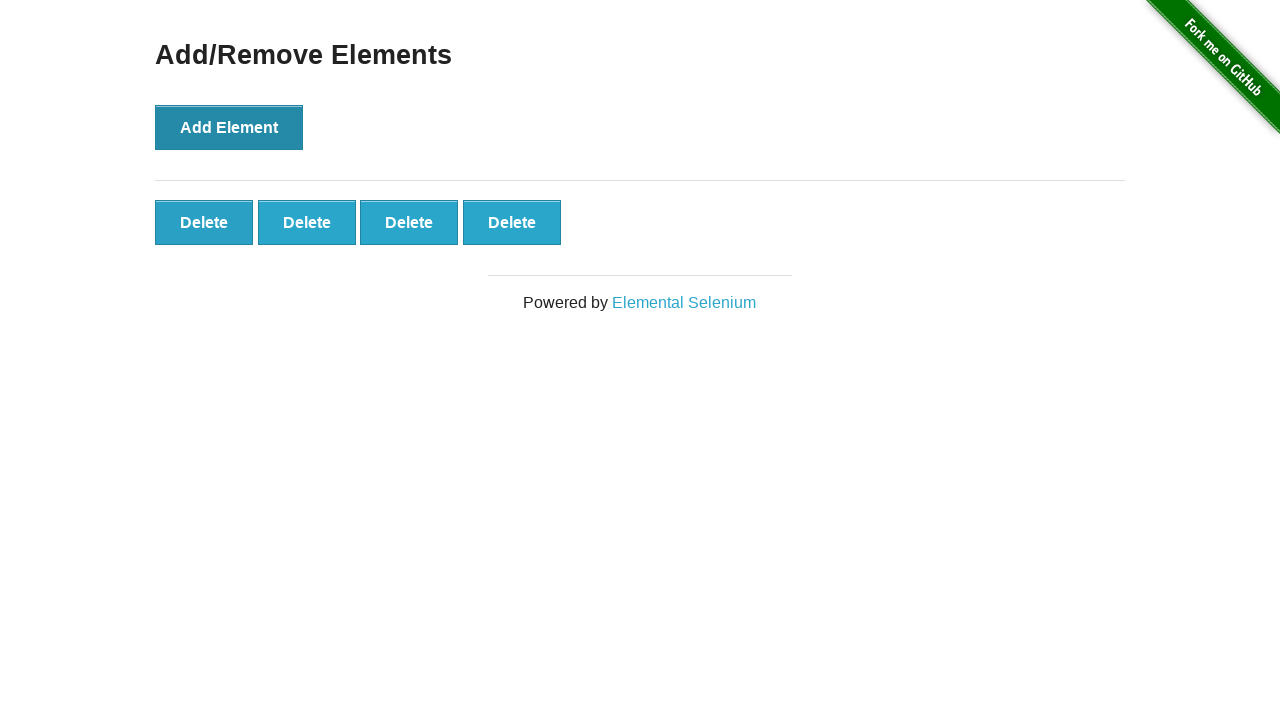

Removed element 2 of 3 (last element)
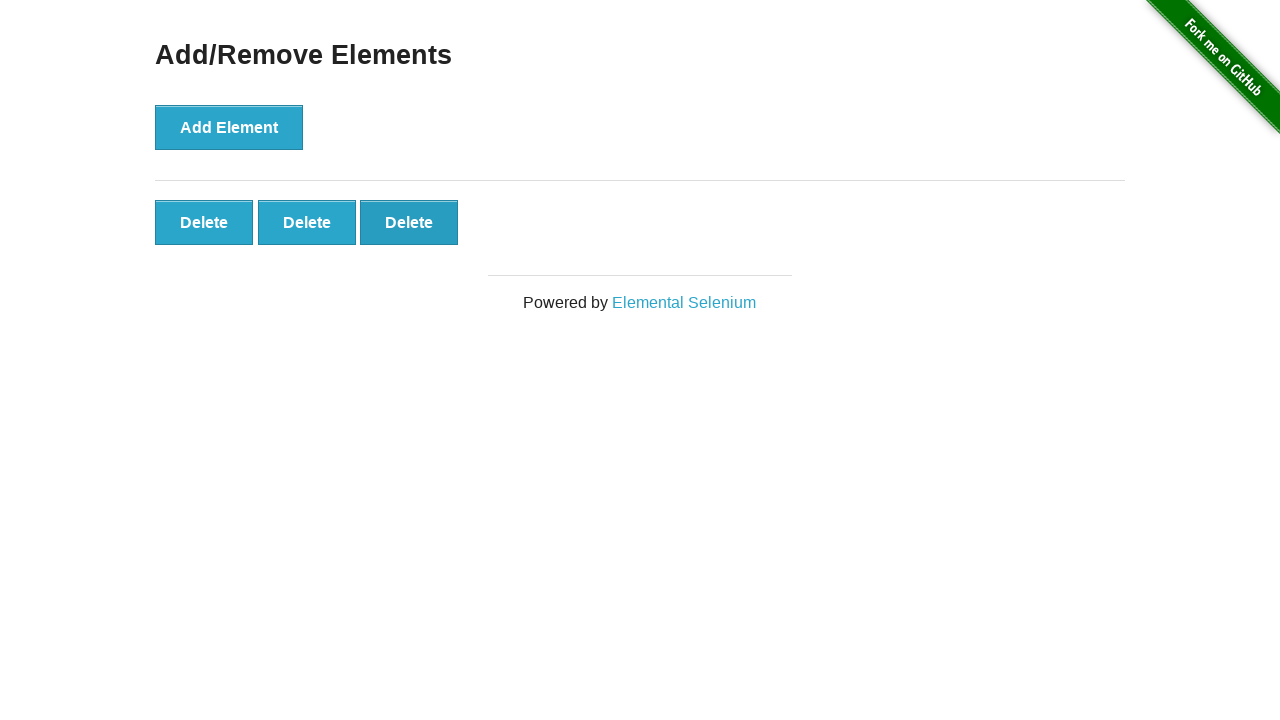

Removed element 3 of 3 (first element)
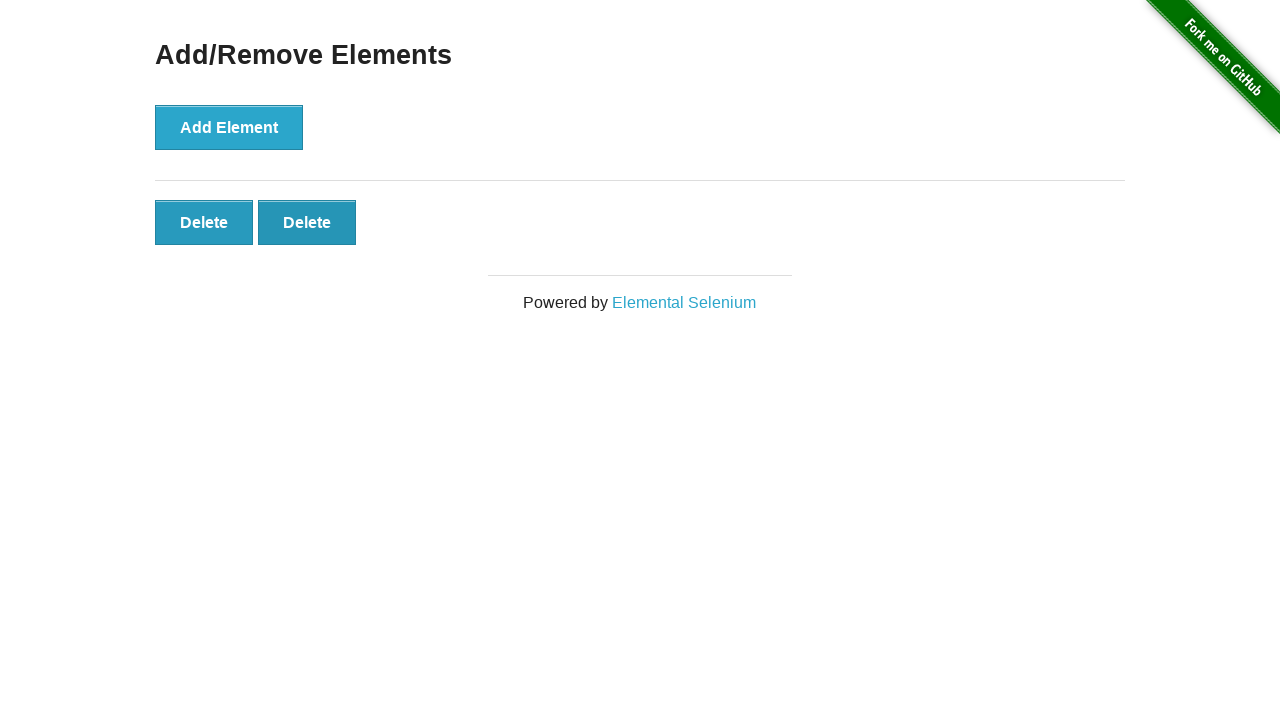

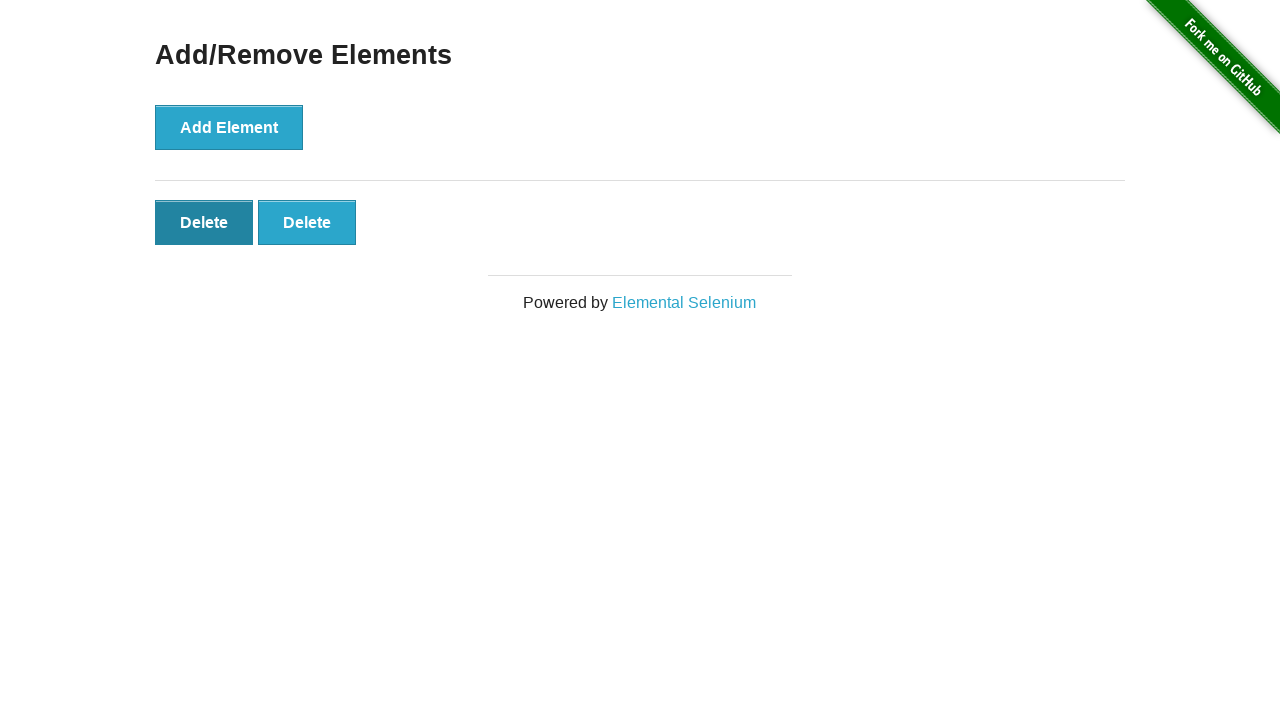